Tests a registration form by filling out personal information including name, email, phone, gender, hobbies, skills, country, date of birth, and password fields, then submits the form.

Starting URL: http://demo.automationtesting.in/Register.html

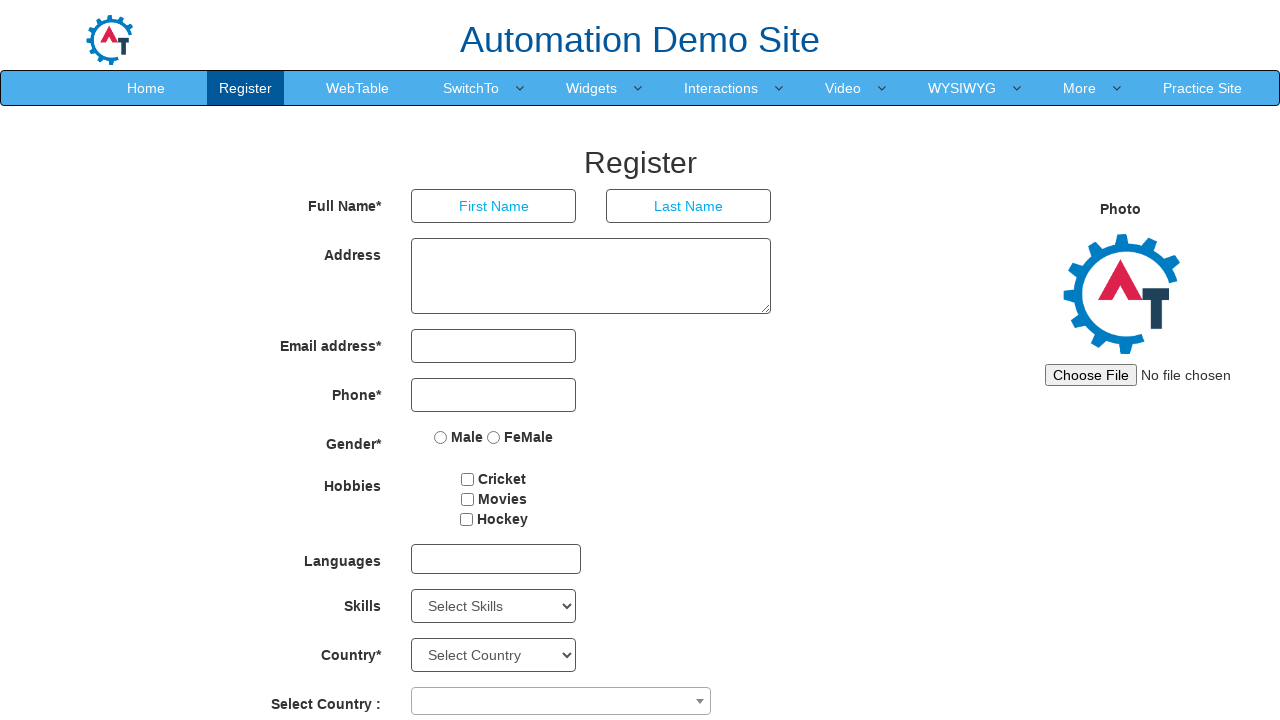

Filled first name field with 'Vinayak' on input[placeholder='First Name']
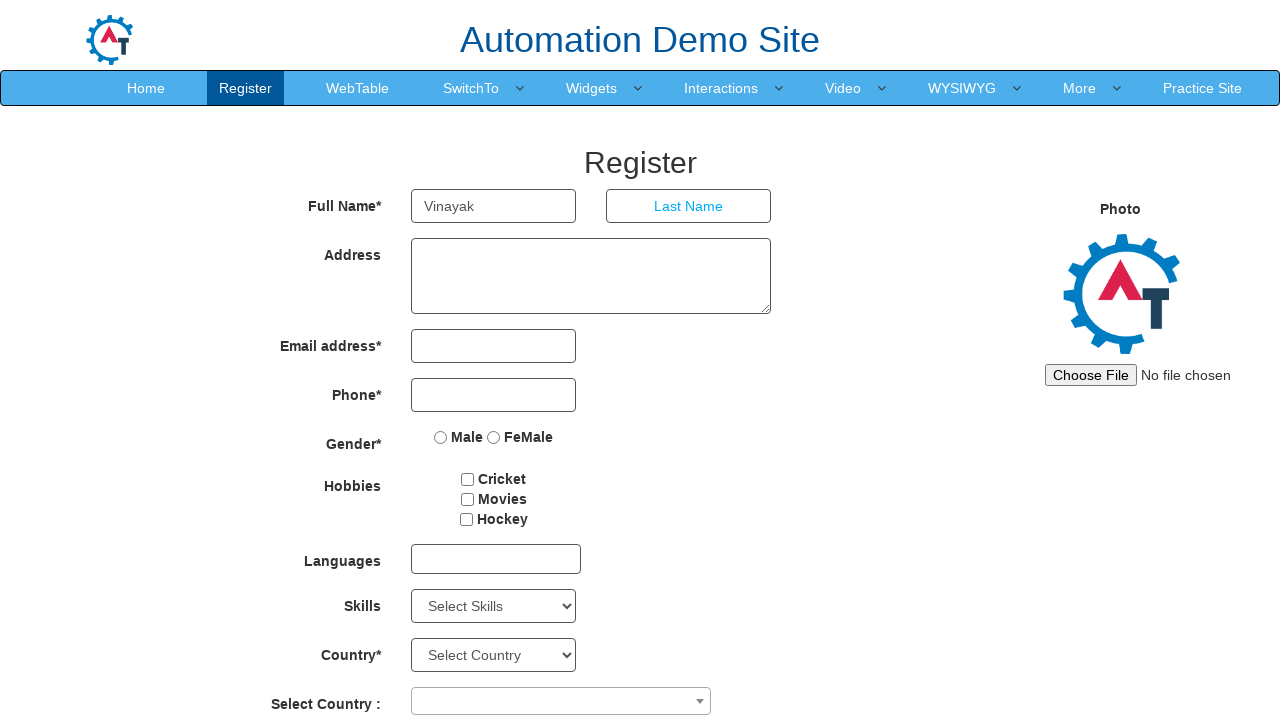

Filled last name field with 'Vicky' on input[placeholder='Last Name']
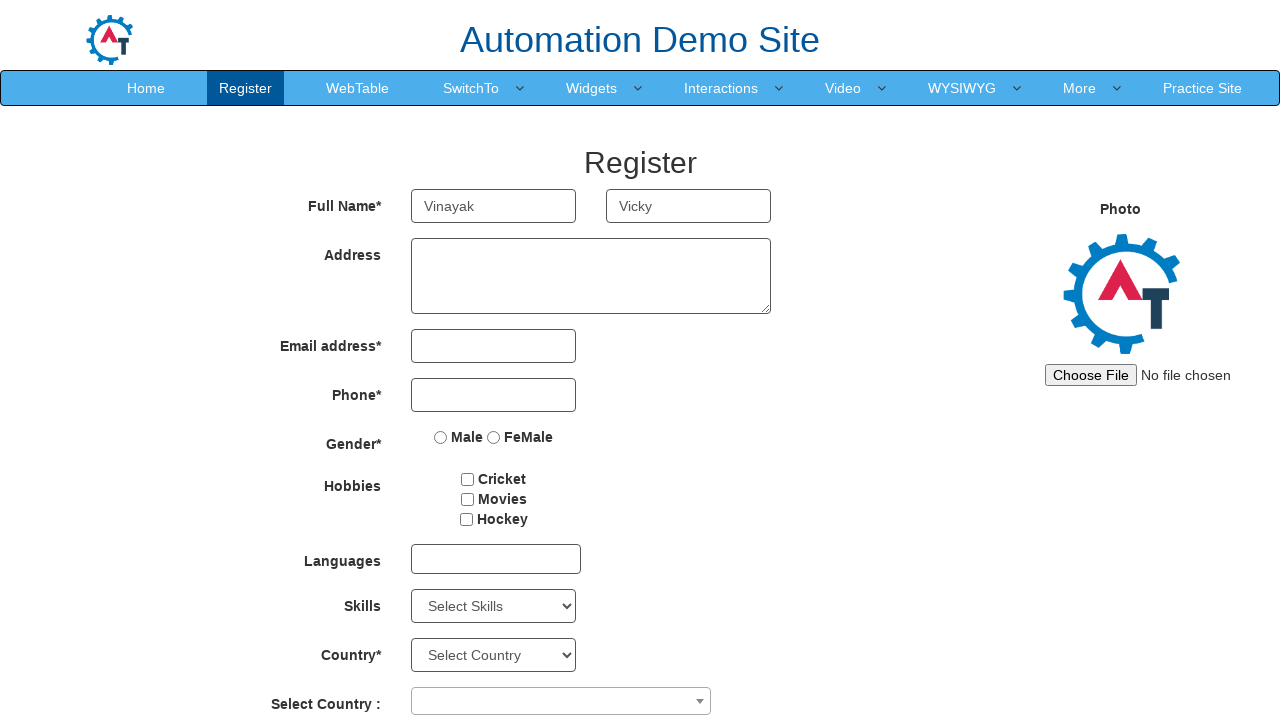

Filled email field with 'vinayak@gmail.com' on input[ng-model='EmailAdress']
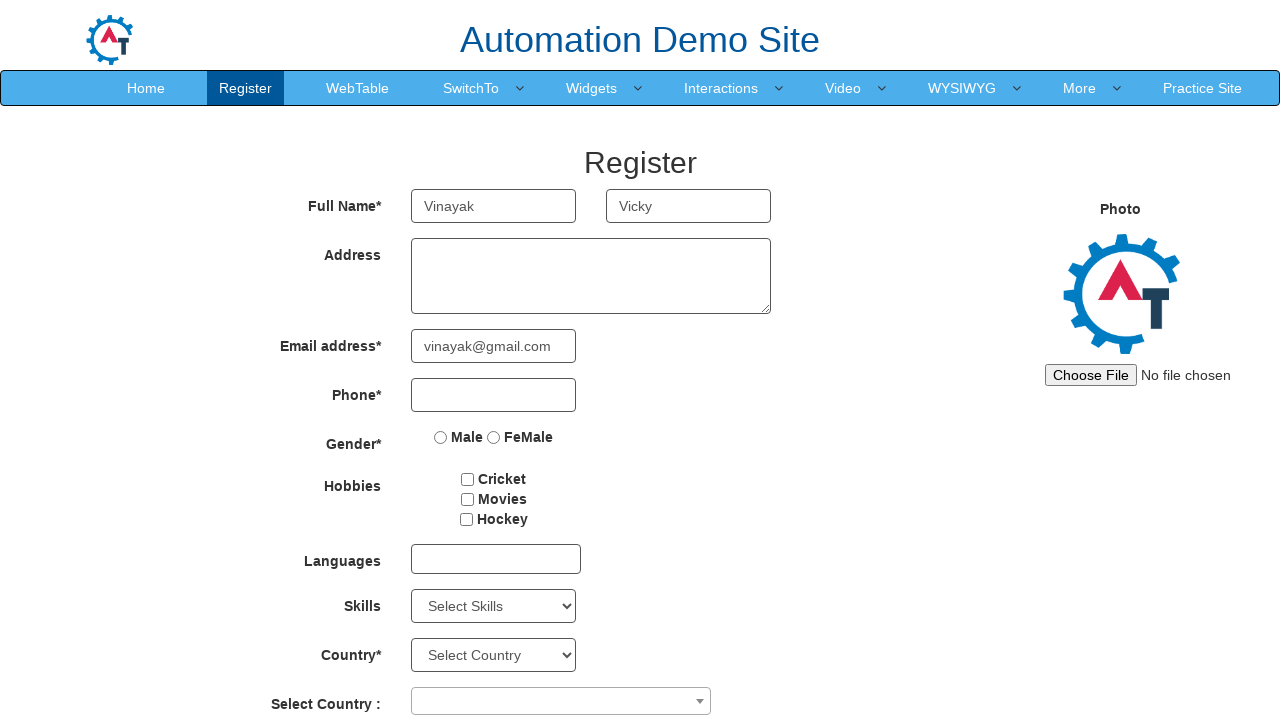

Filled phone number field with '7775593366' on input[type='tel']
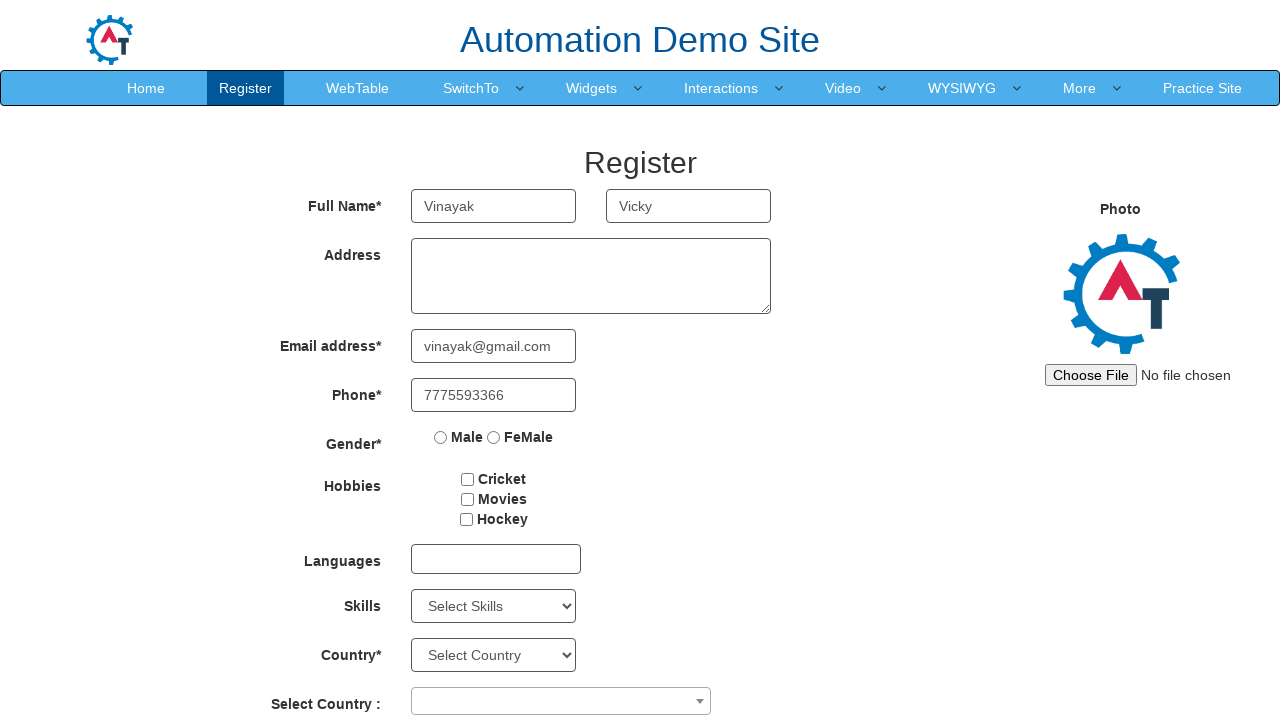

Selected Male gender option at (441, 437) on input[value='Male']
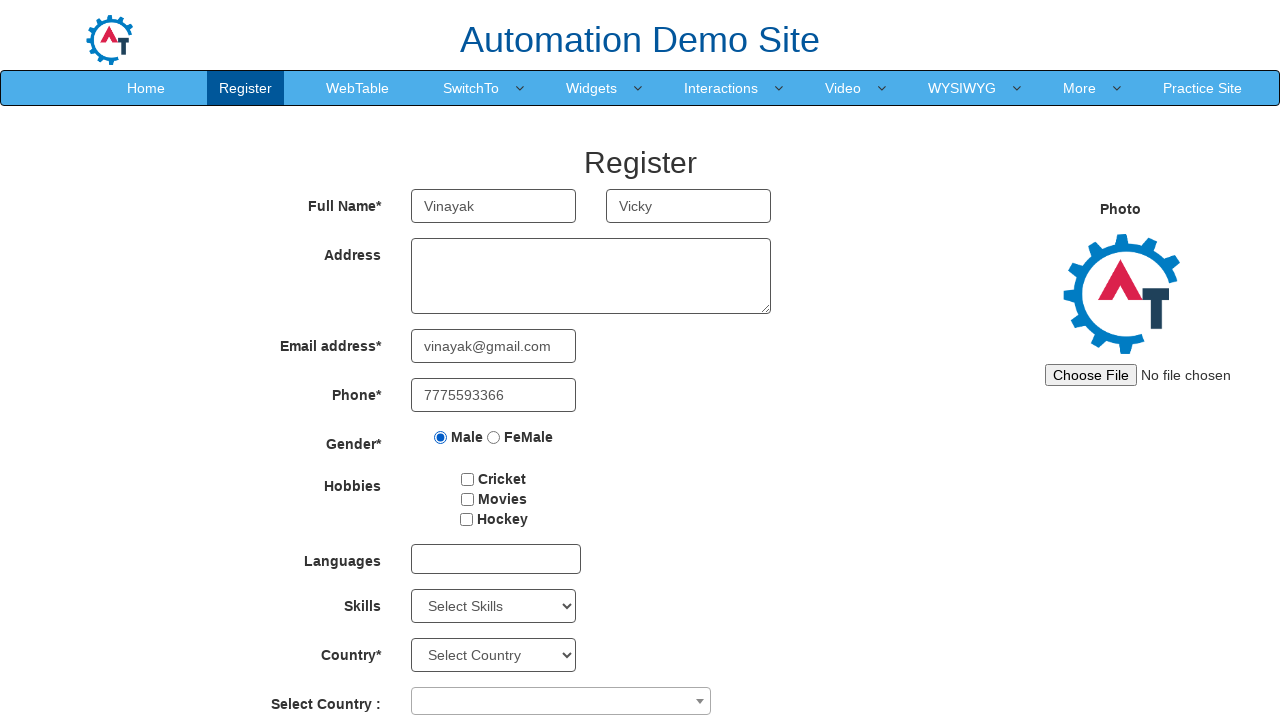

Selected hobby checkbox at (468, 479) on #checkbox1
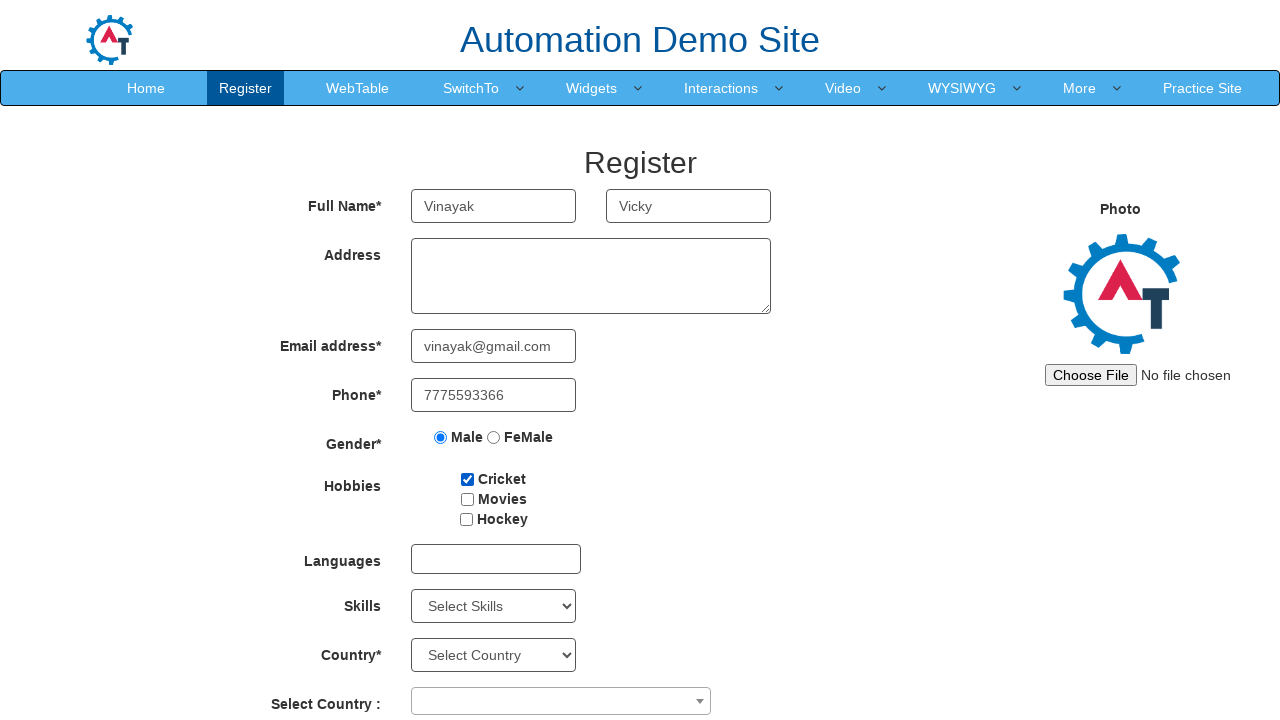

Selected 'Android' from skills dropdown on #Skills
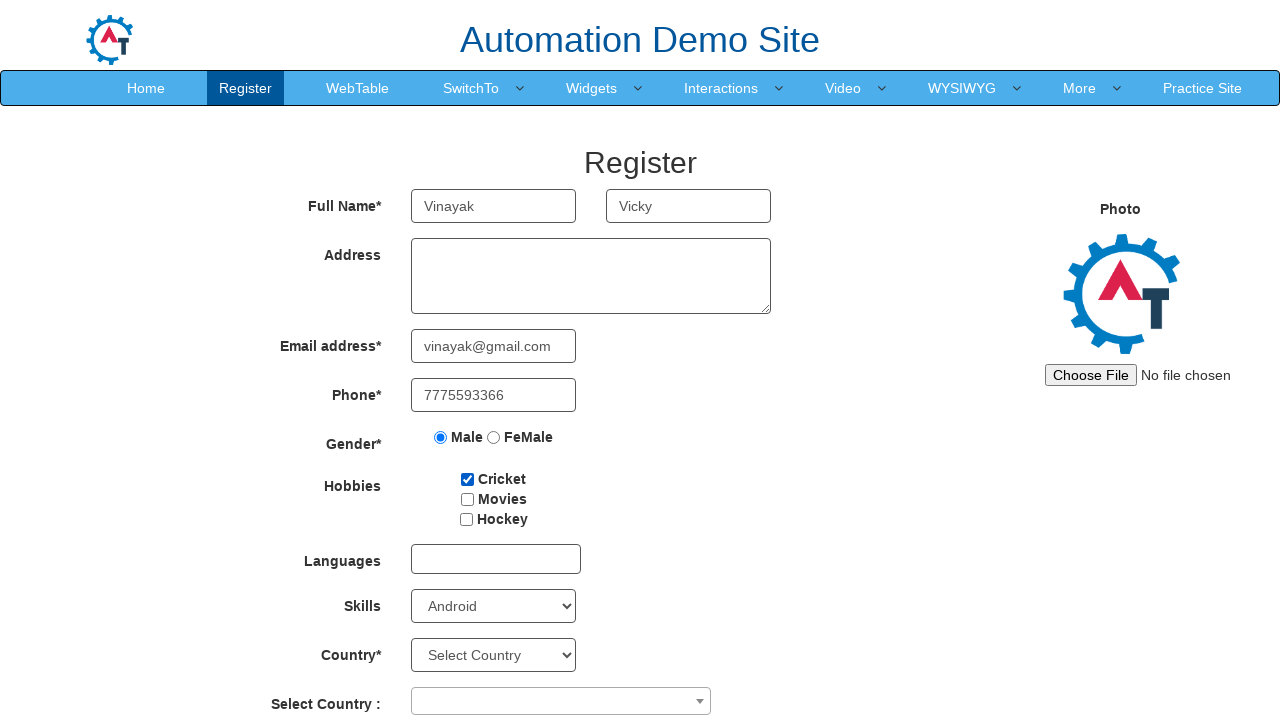

Selected 'India' from country dropdown on #country
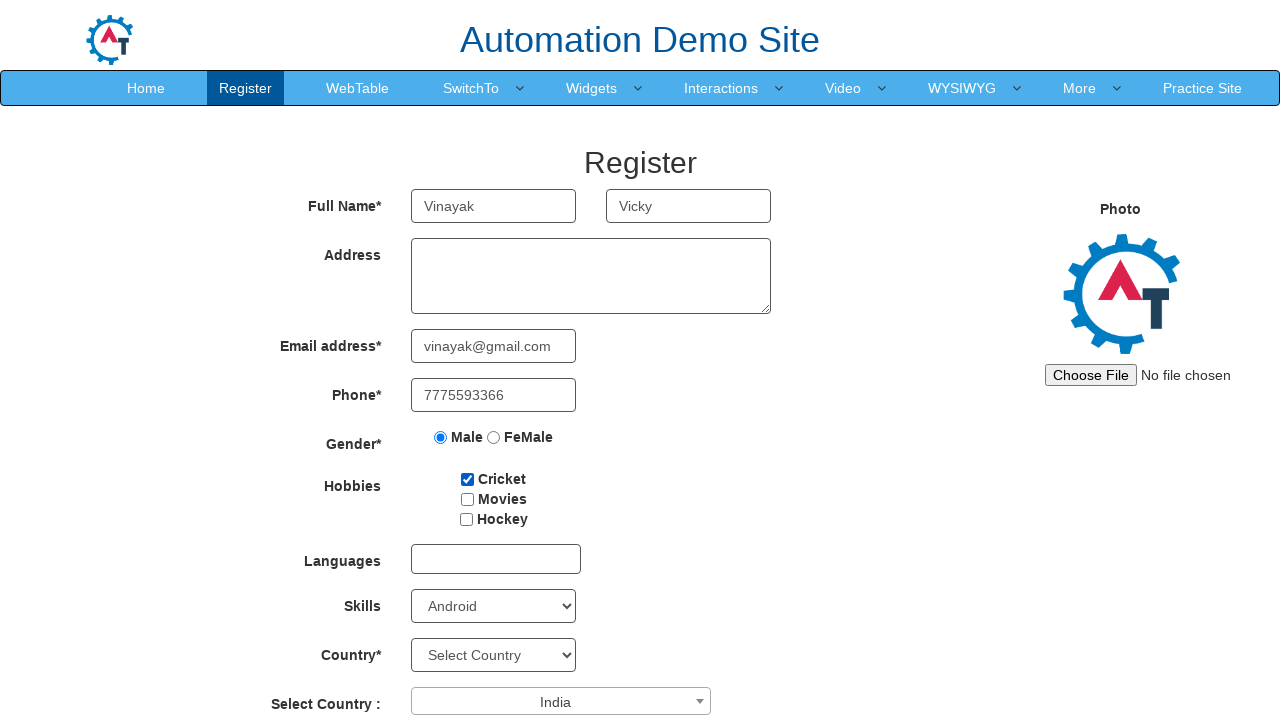

Selected birth year '1940' from dropdown on #yearbox
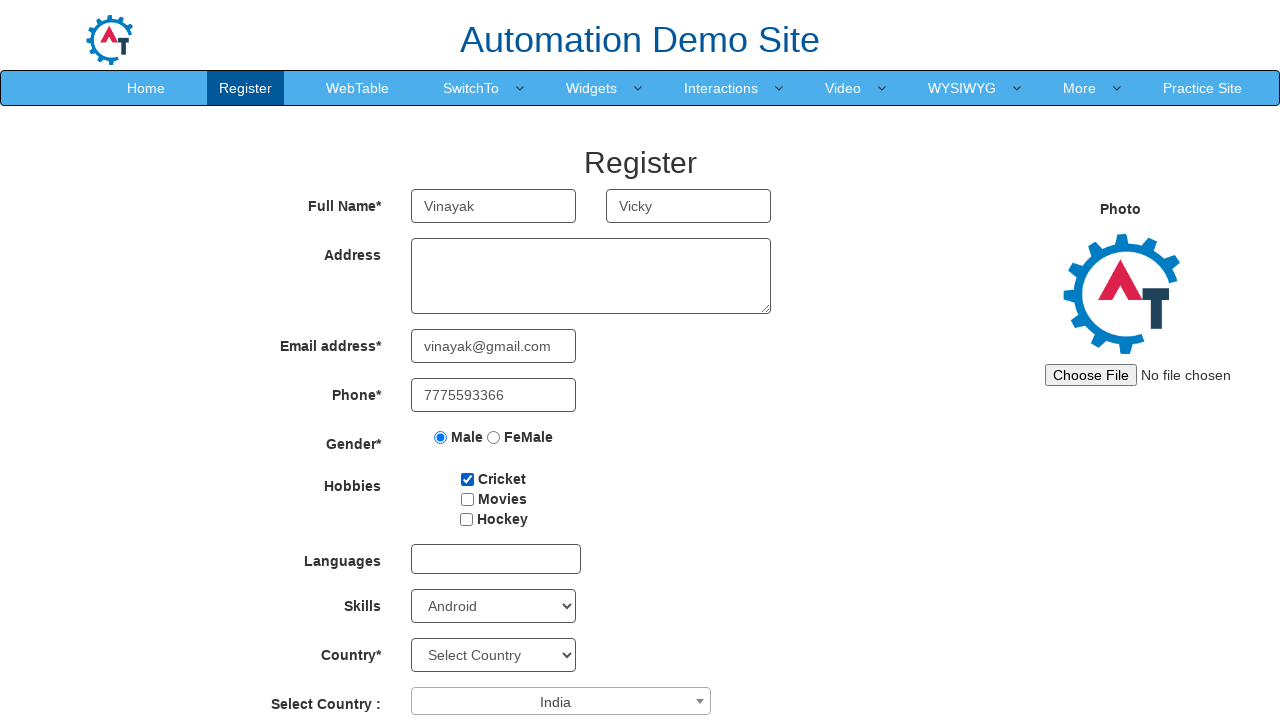

Selected birth month 'February' from dropdown on select[placeholder='Month']
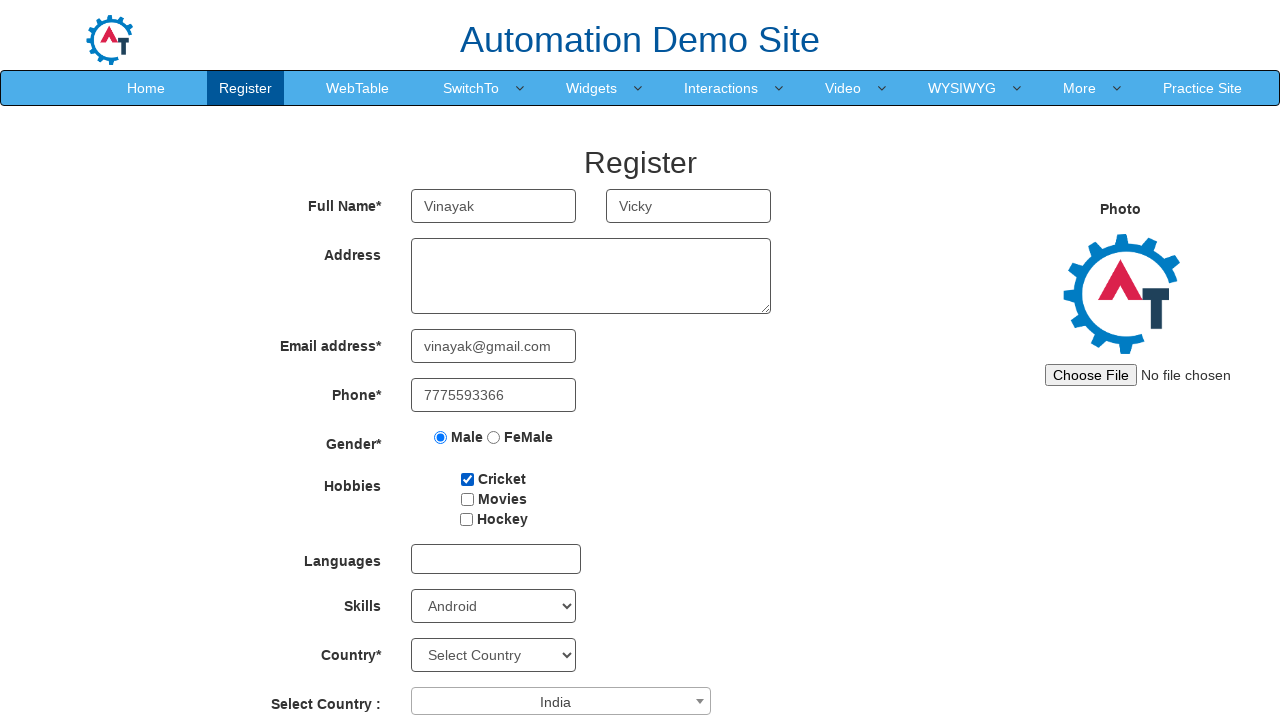

Selected birth day '6' from dropdown on #daybox
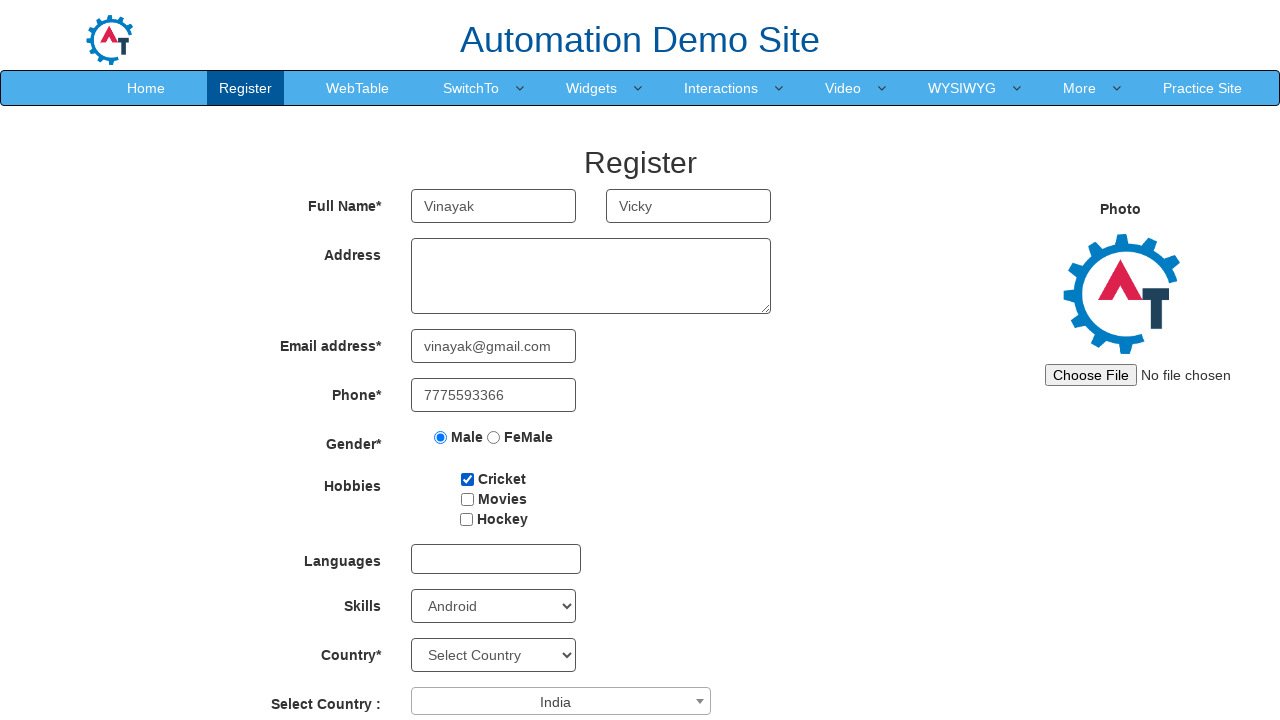

Filled password field with 'Vicky' on #firstpassword
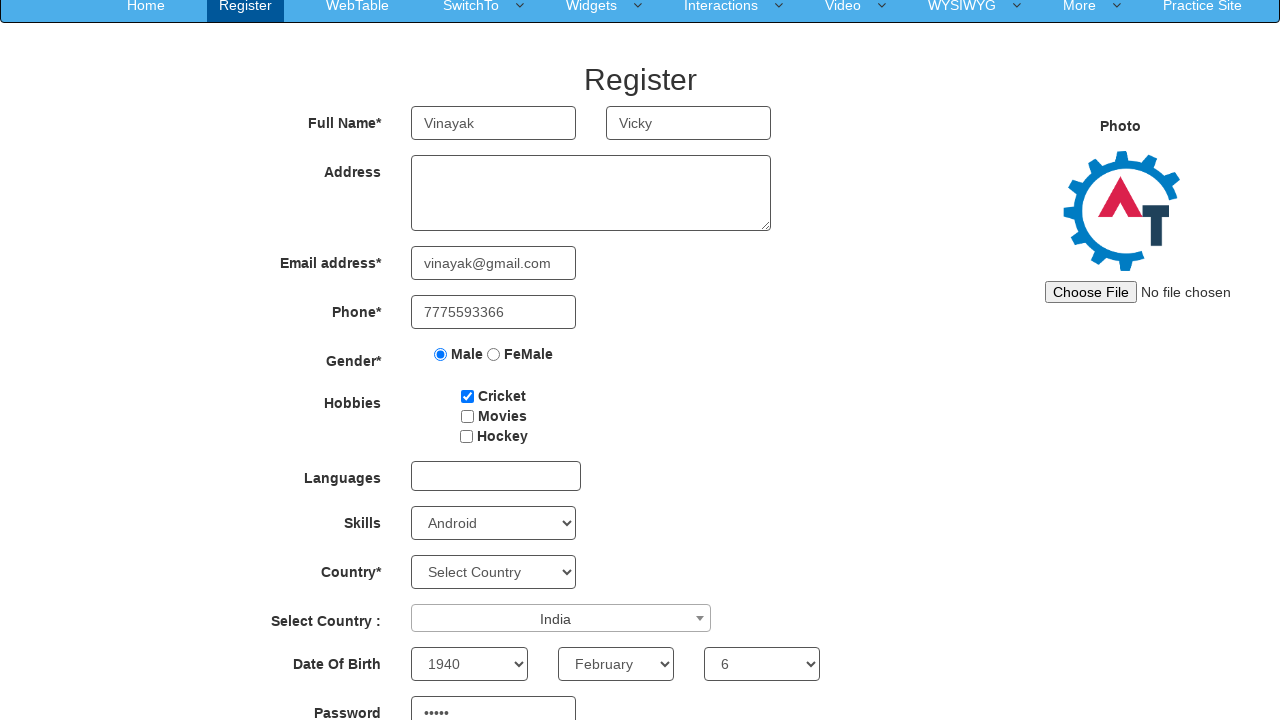

Confirmed password field with 'Vicky' on #secondpassword
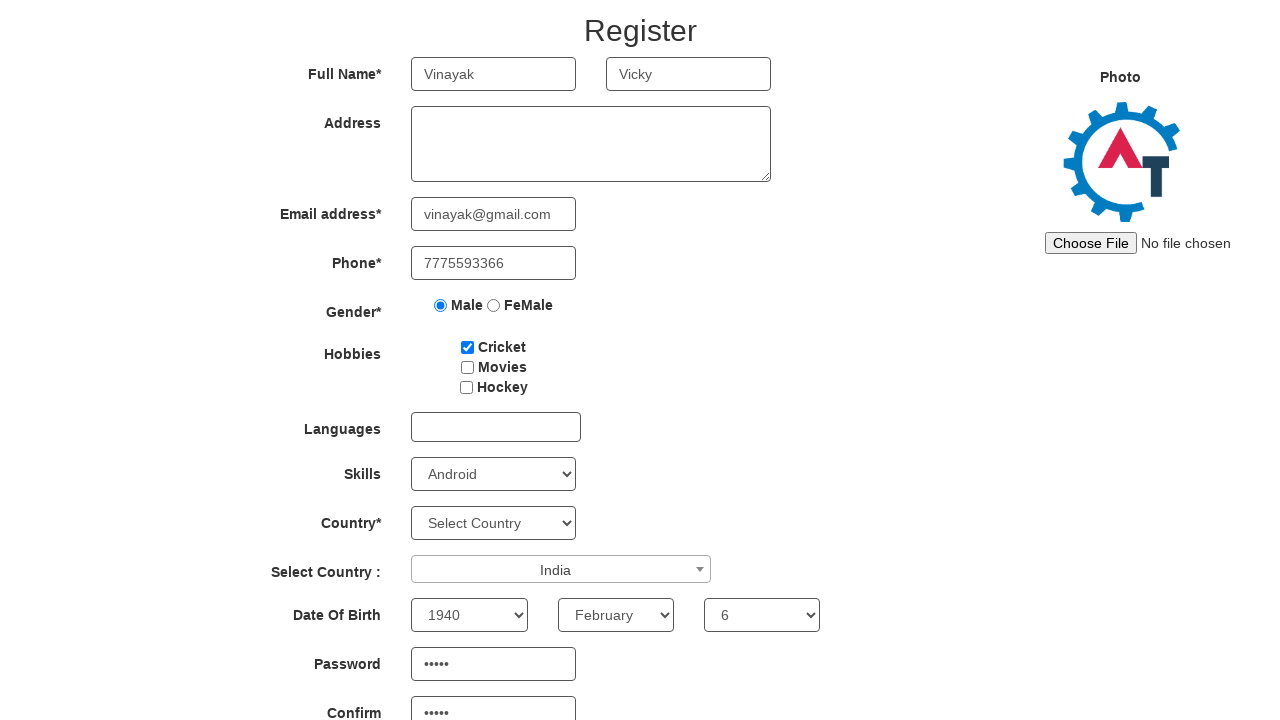

Clicked submit button to complete form registration at (572, 623) on #submitbtn
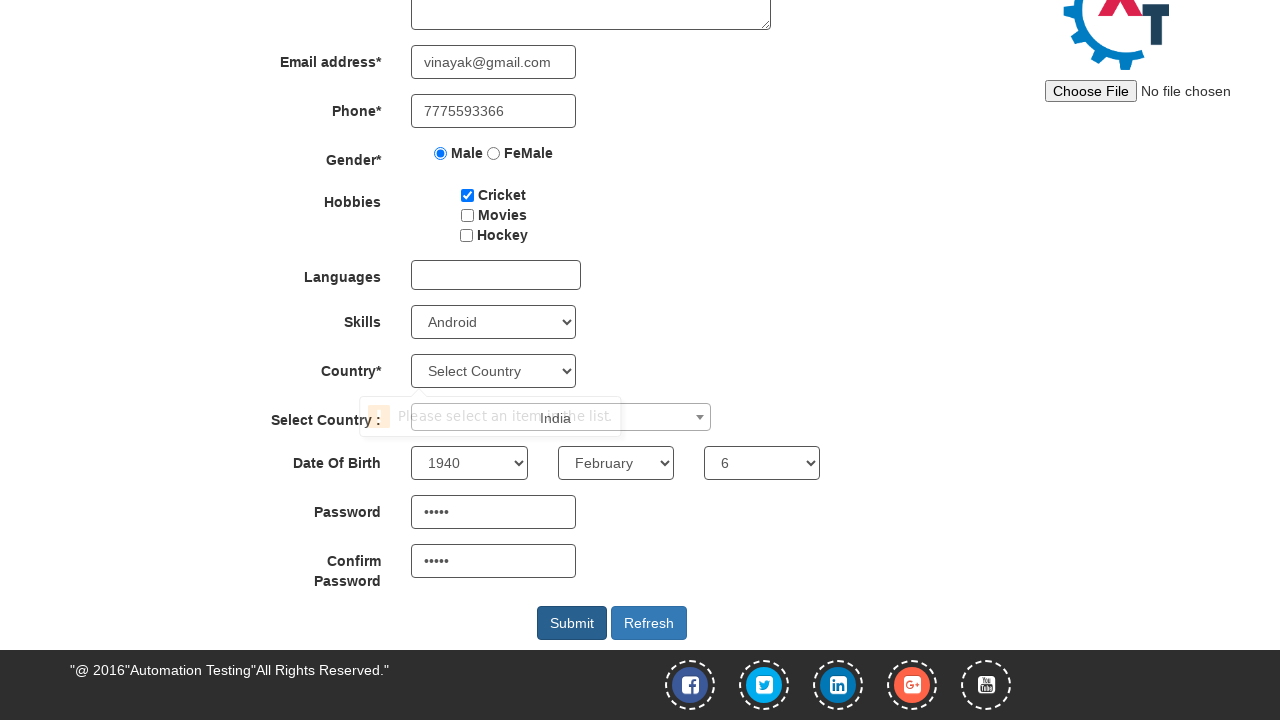

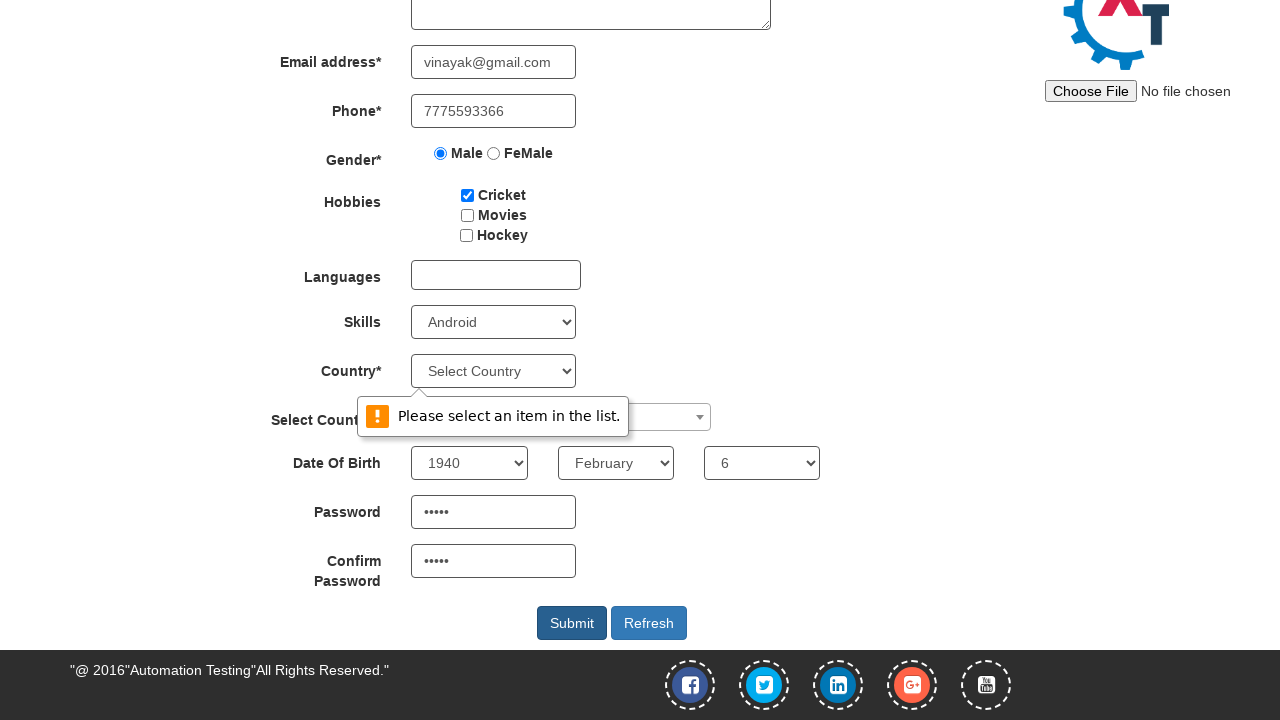